Tests various button interactions including clicking buttons, checking button properties (enabled state, position, color, size), mouse hover effects, and counting buttons on the page

Starting URL: https://www.leafground.com/dashboard.xhtml

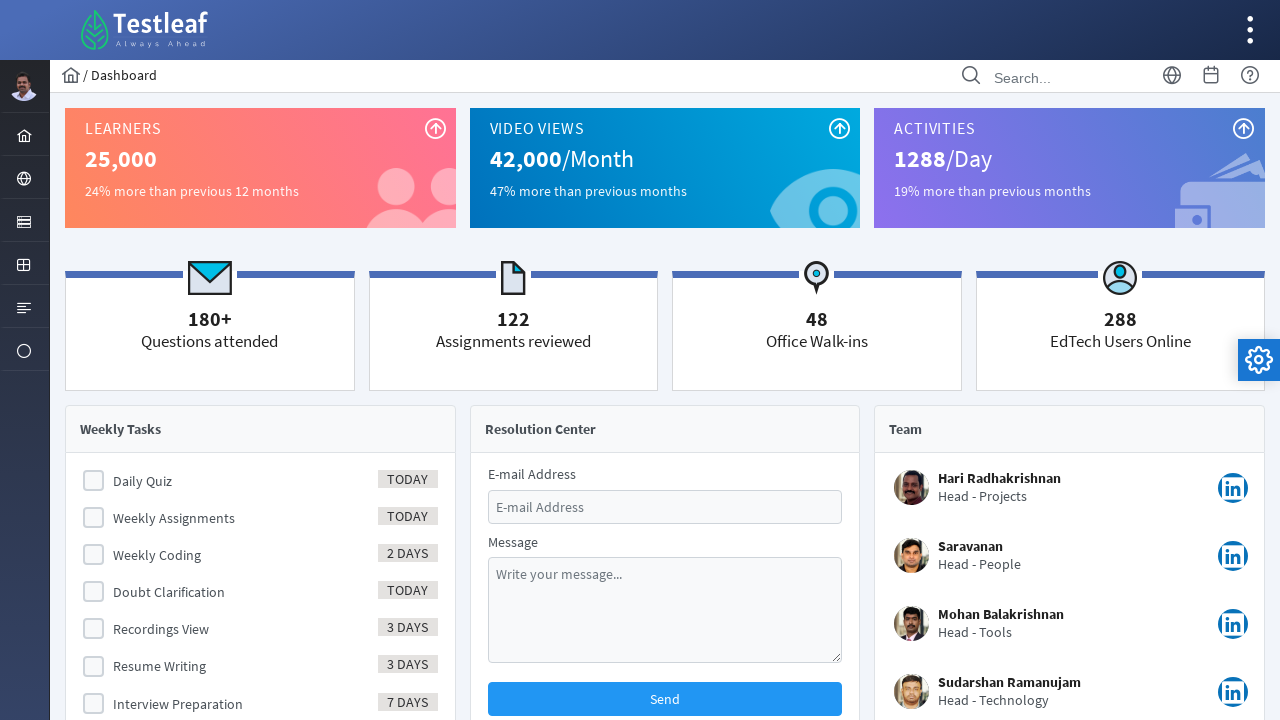

Clicked Element menu to expand it at (24, 220) on xpath=//ul[@id='menuform:j_idt37']//following::li[@id='menuform:j_idt40']
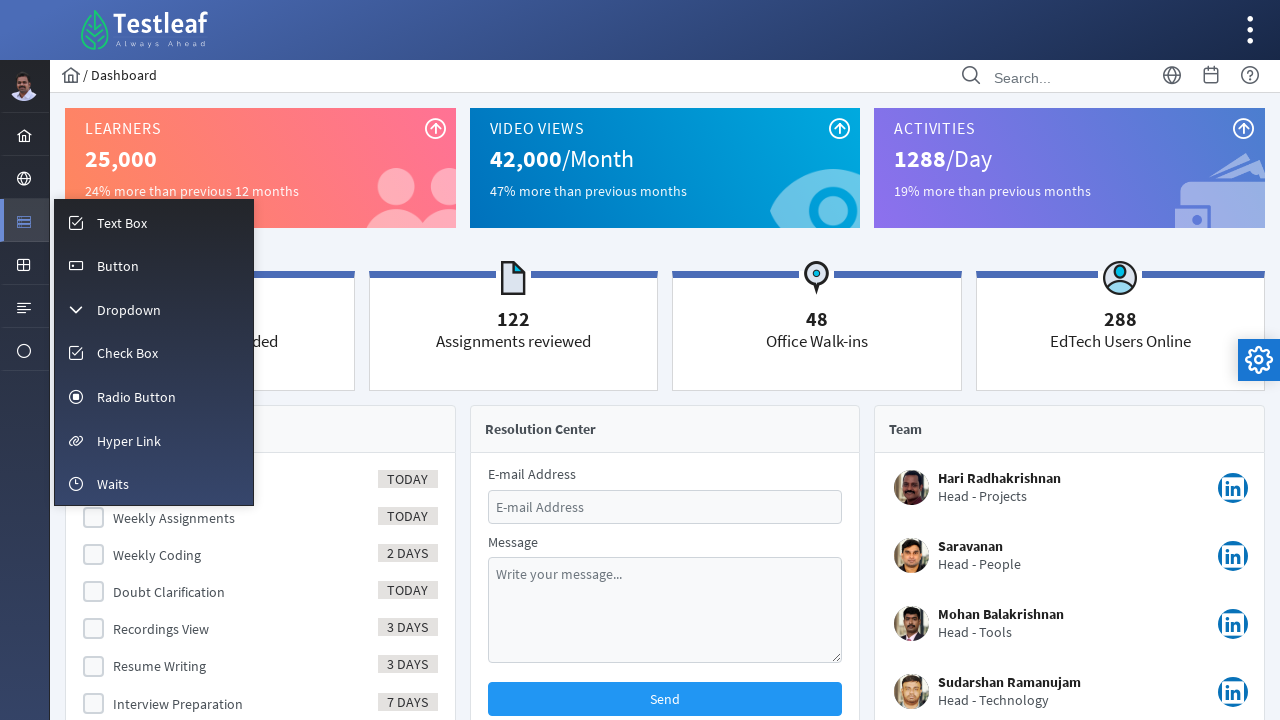

Clicked Button menu item at (118, 266) on xpath=//span[text()='Button']
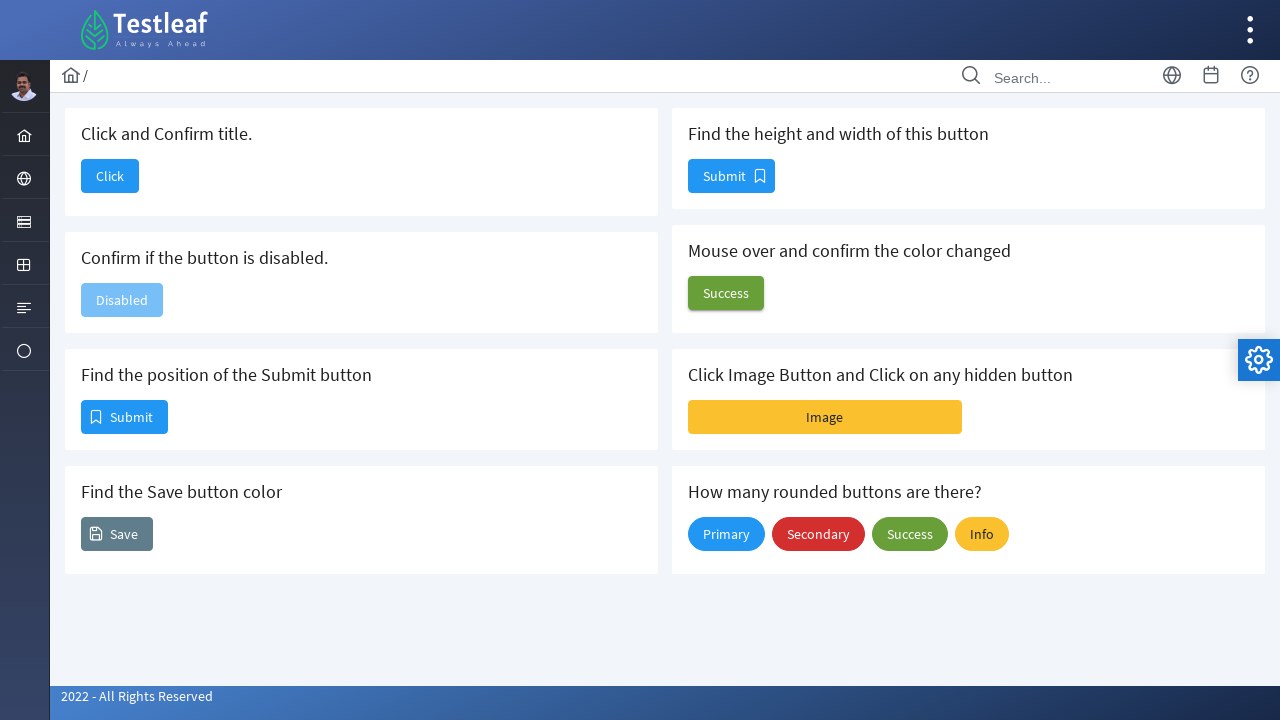

Clicked a button to verify navigation at (110, 176) on #j_idt88\:j_idt90
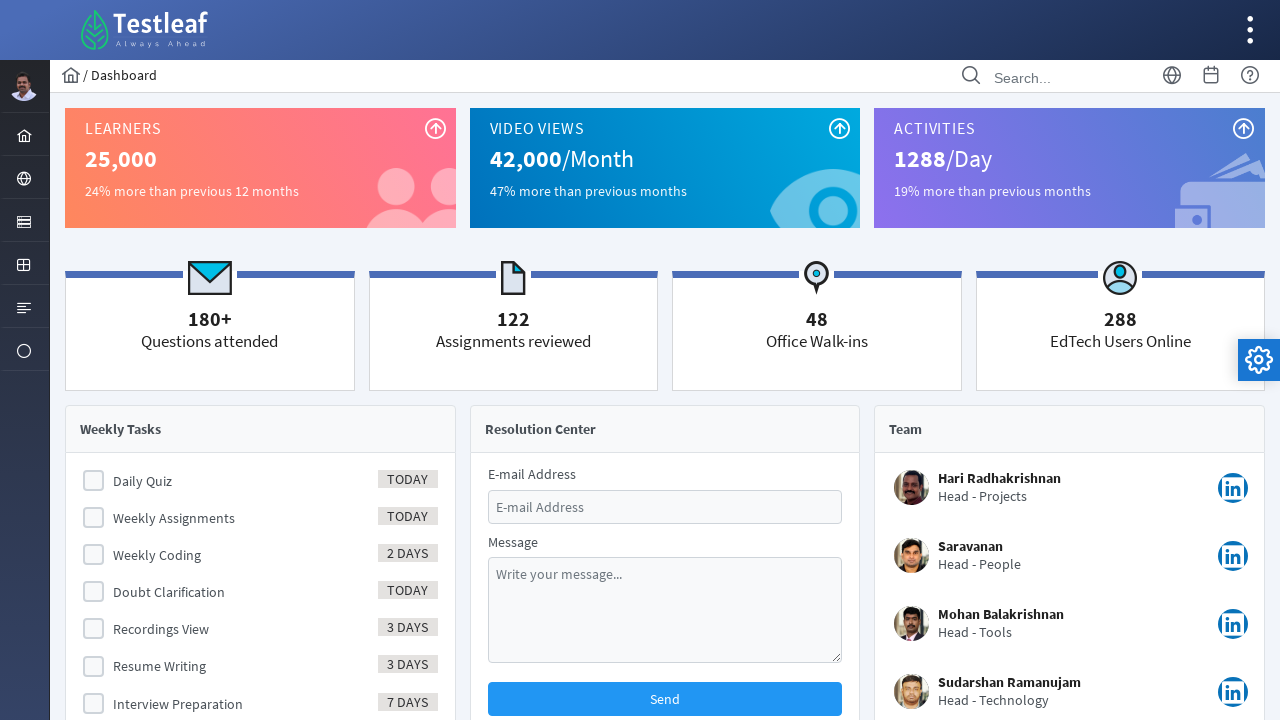

Page load completed
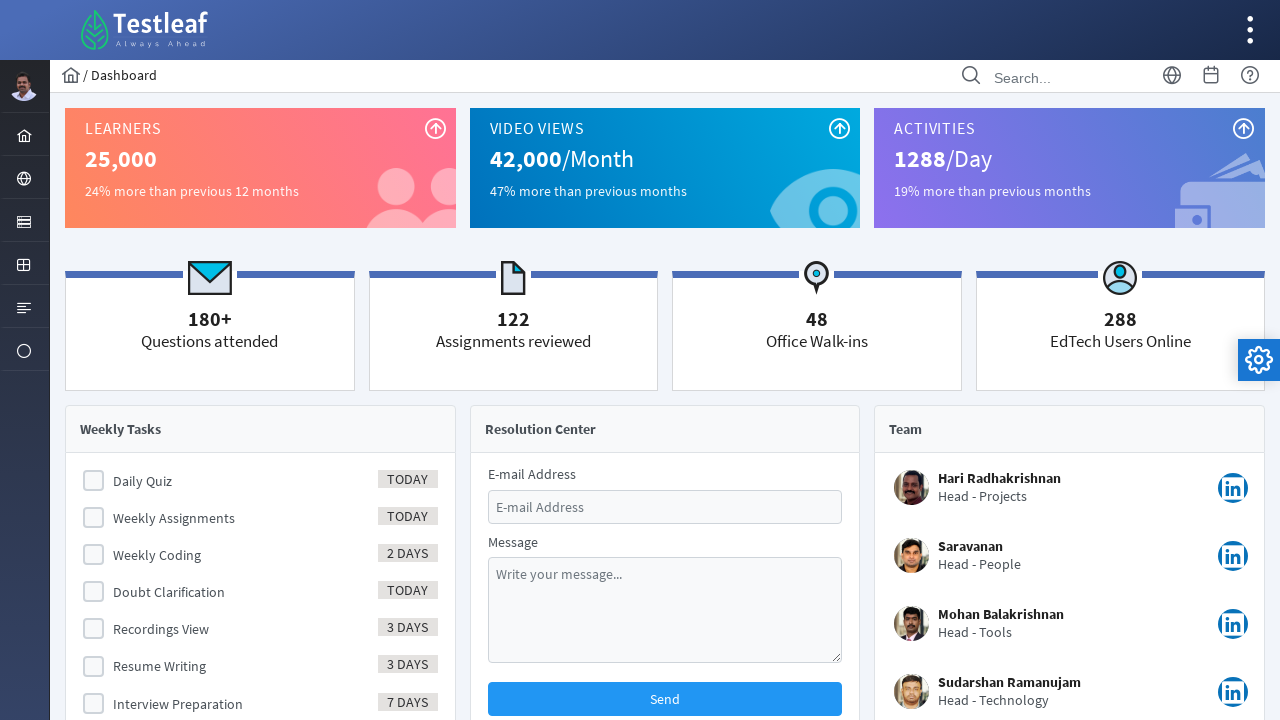

Navigated back to previous page
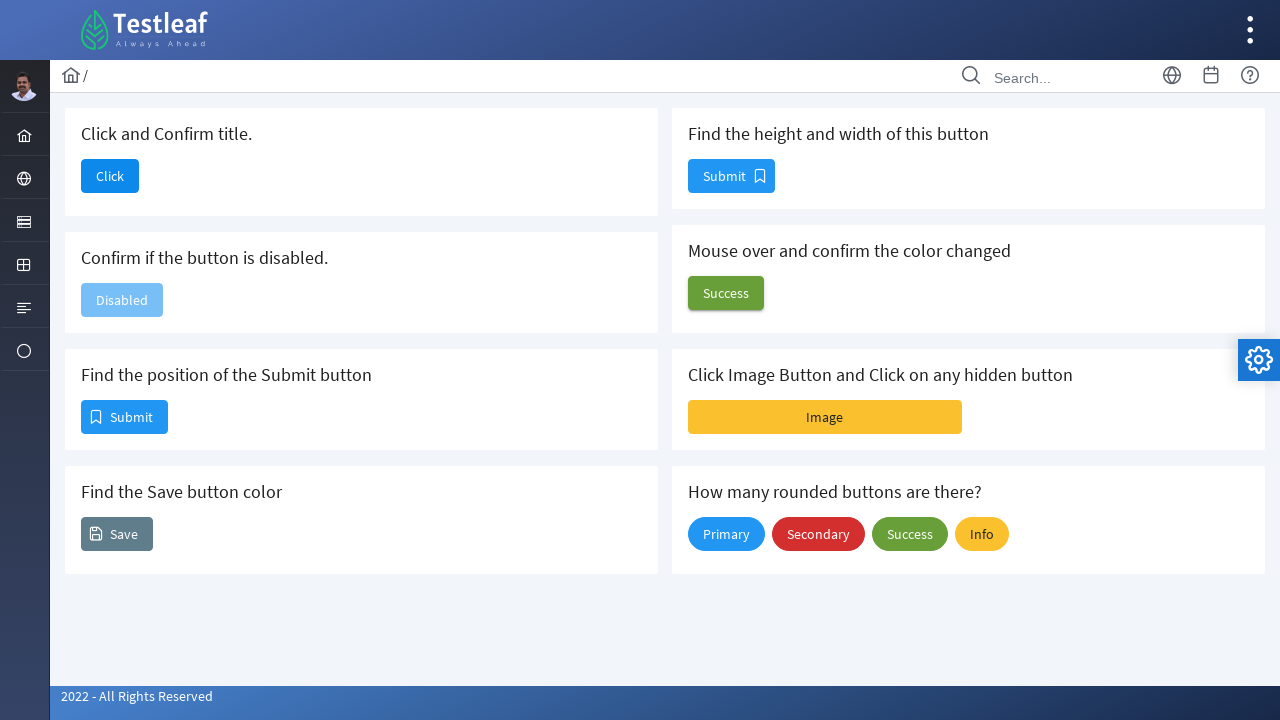

Verified disabled button exists on page
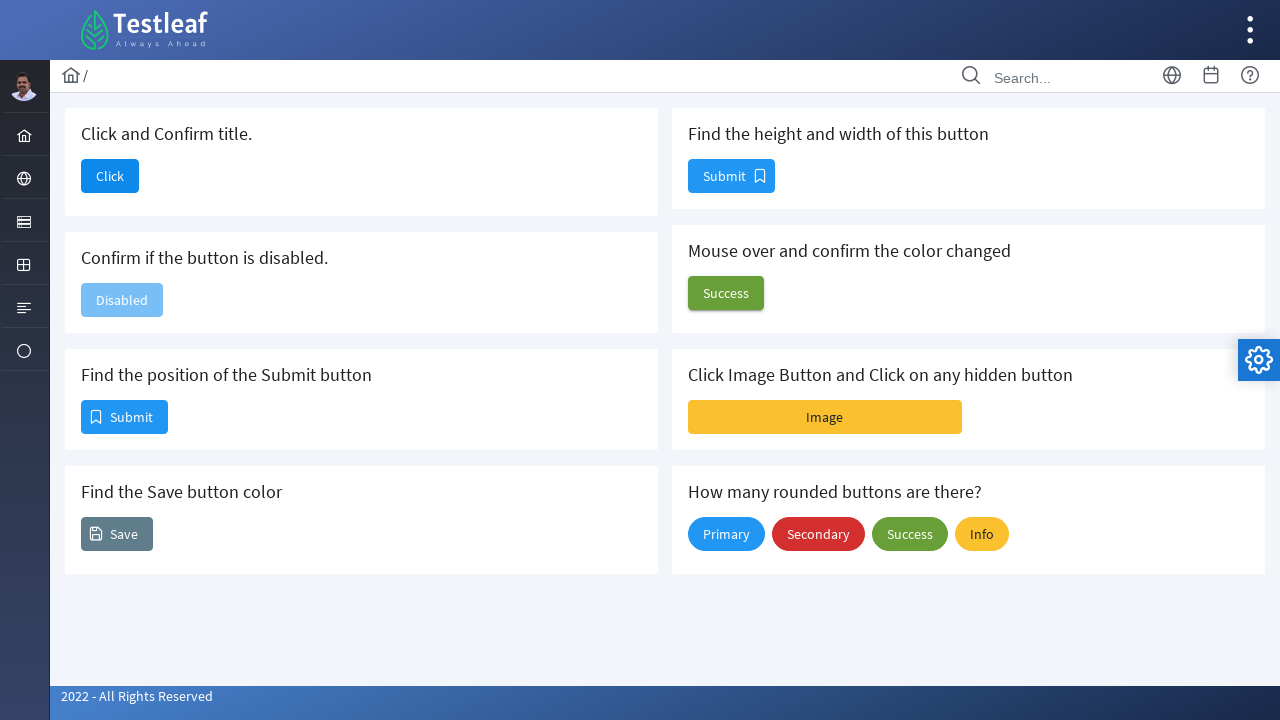

Verified submit button exists for position check
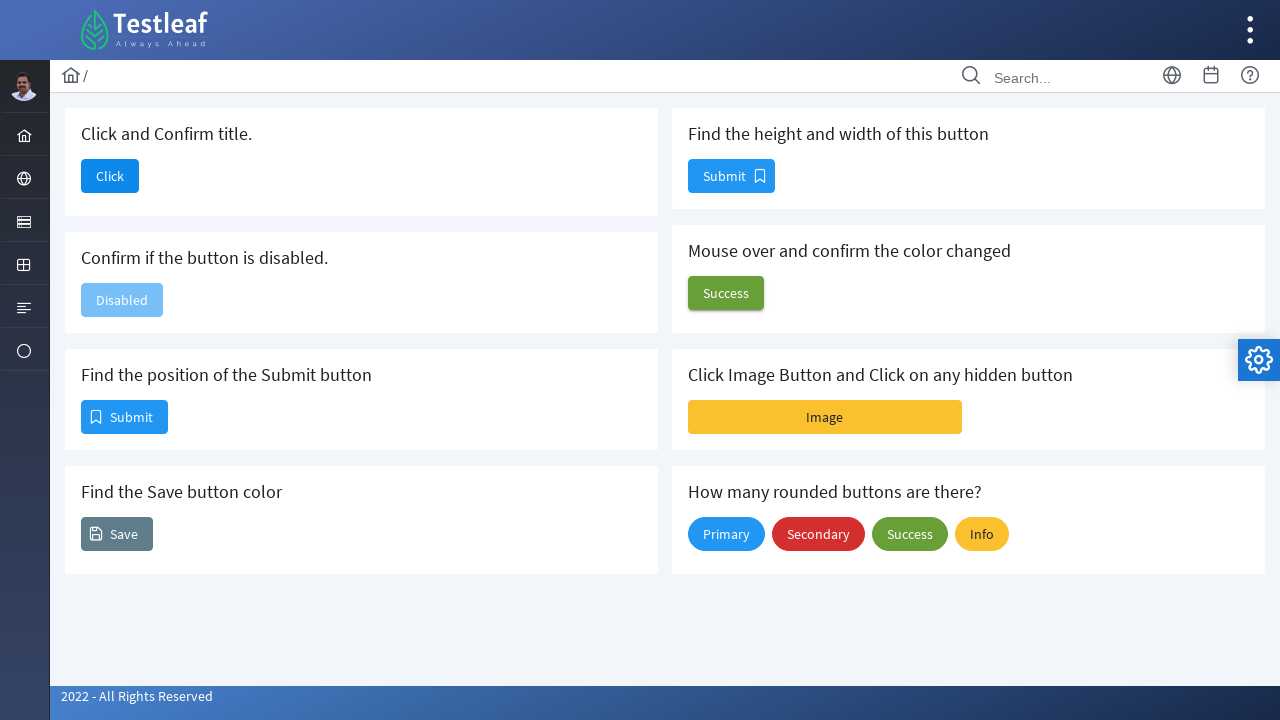

Verified save button exists for color check
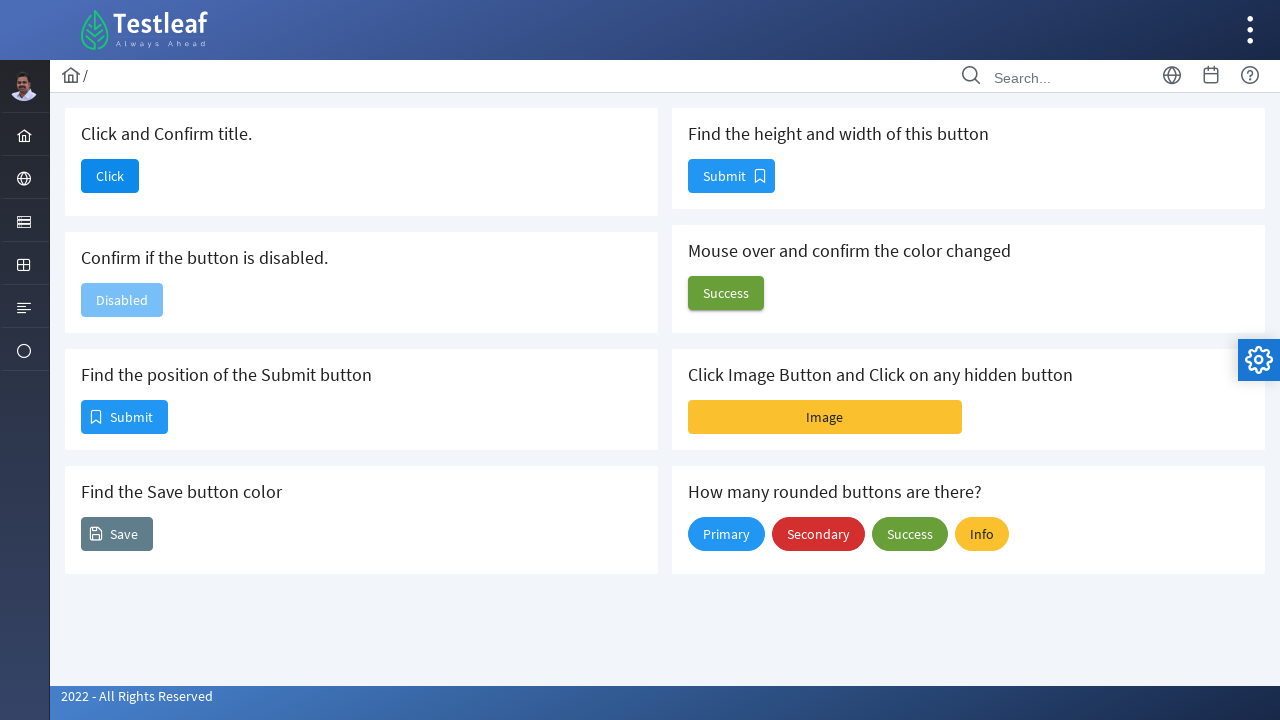

Verified submit button exists for size check
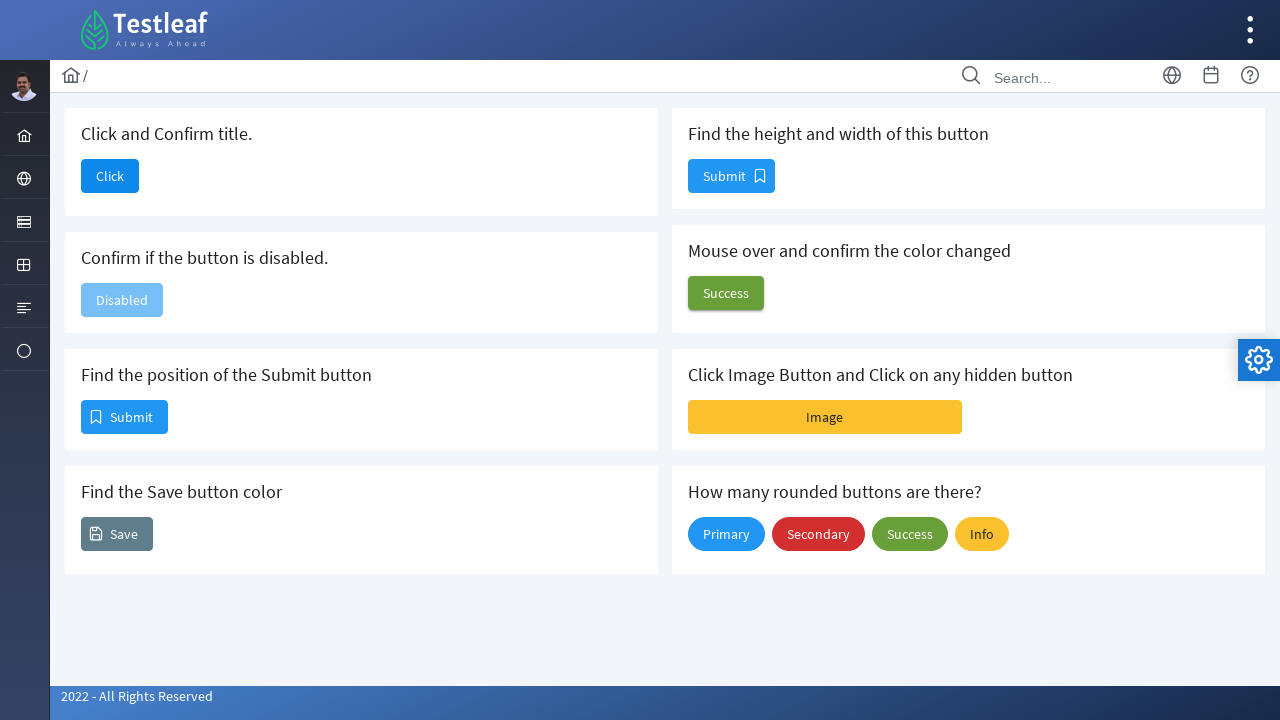

Hovered mouse over success button to test hover effects at (726, 293) on #j_idt88\:j_idt100
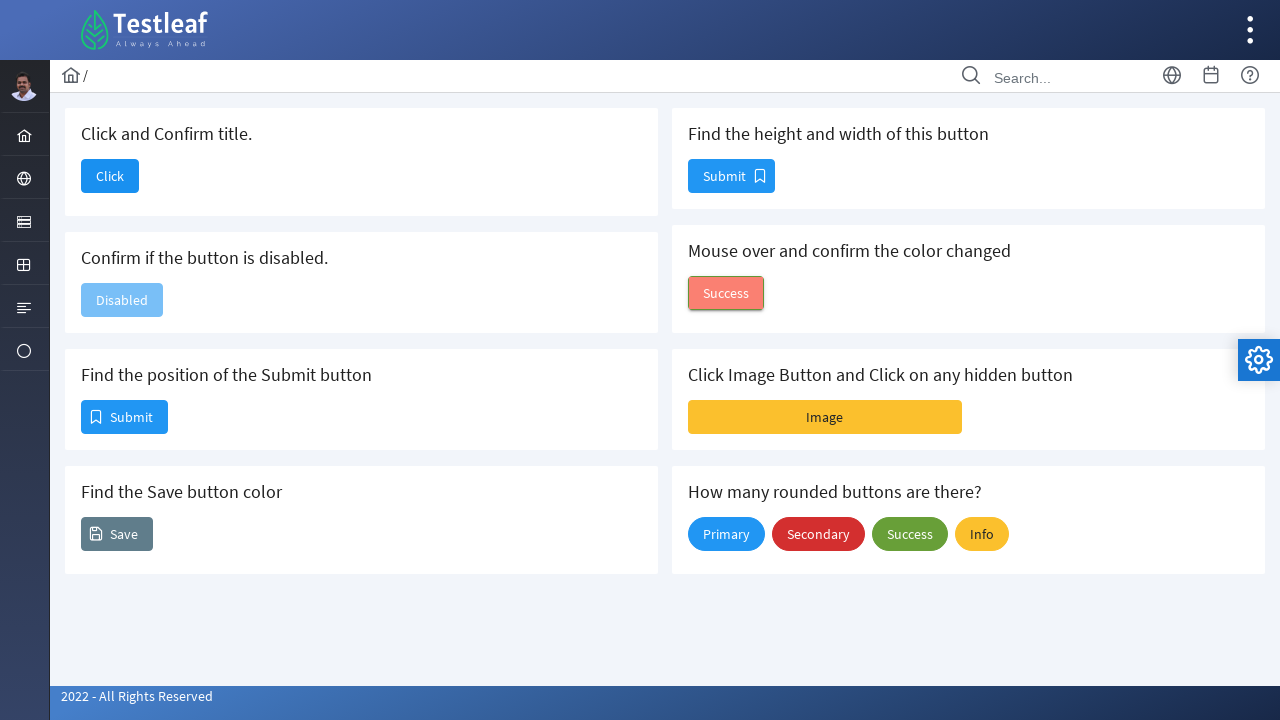

Clicked image button at (825, 417) on #j_idt88\:j_idt102\:imageBtn
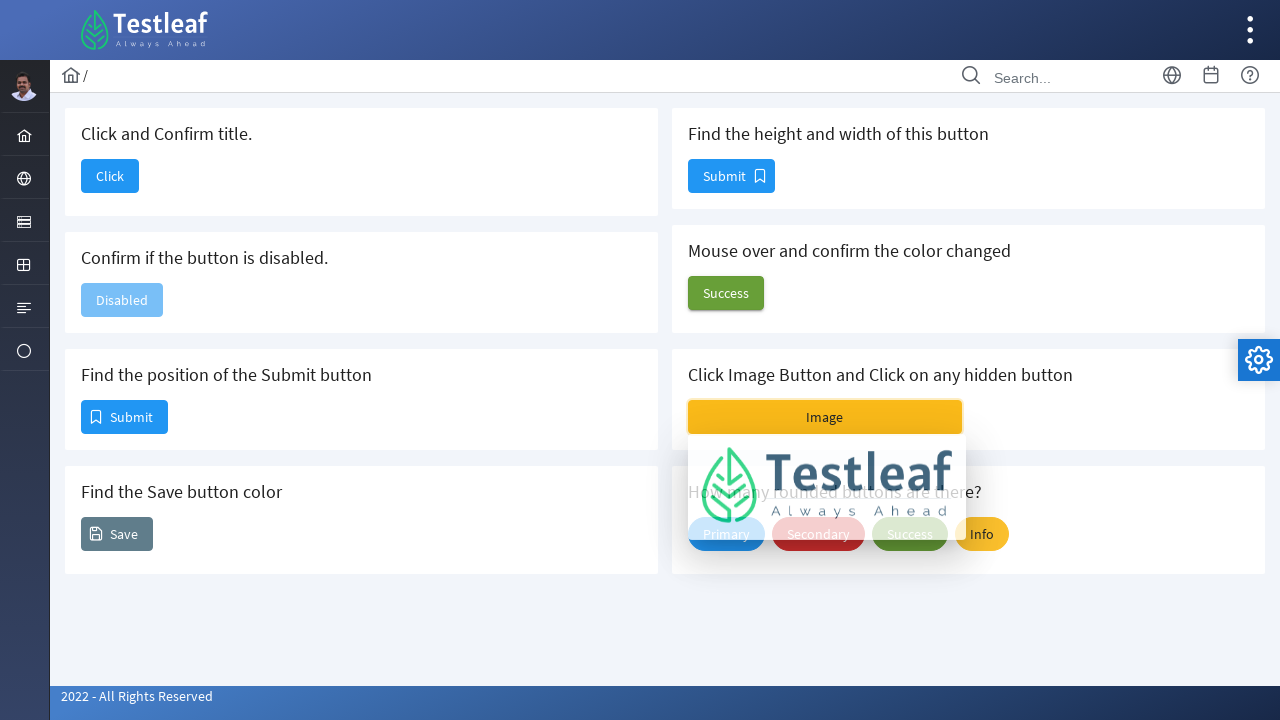

Verified all buttons are present on page for counting
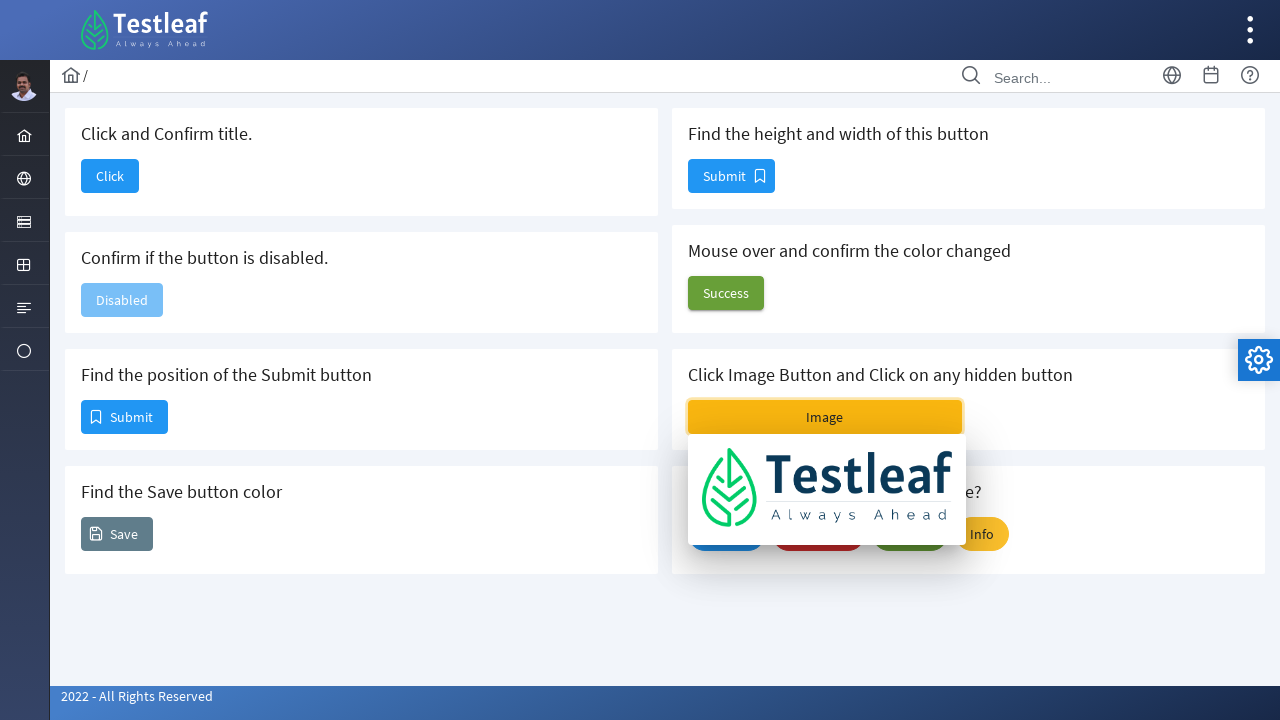

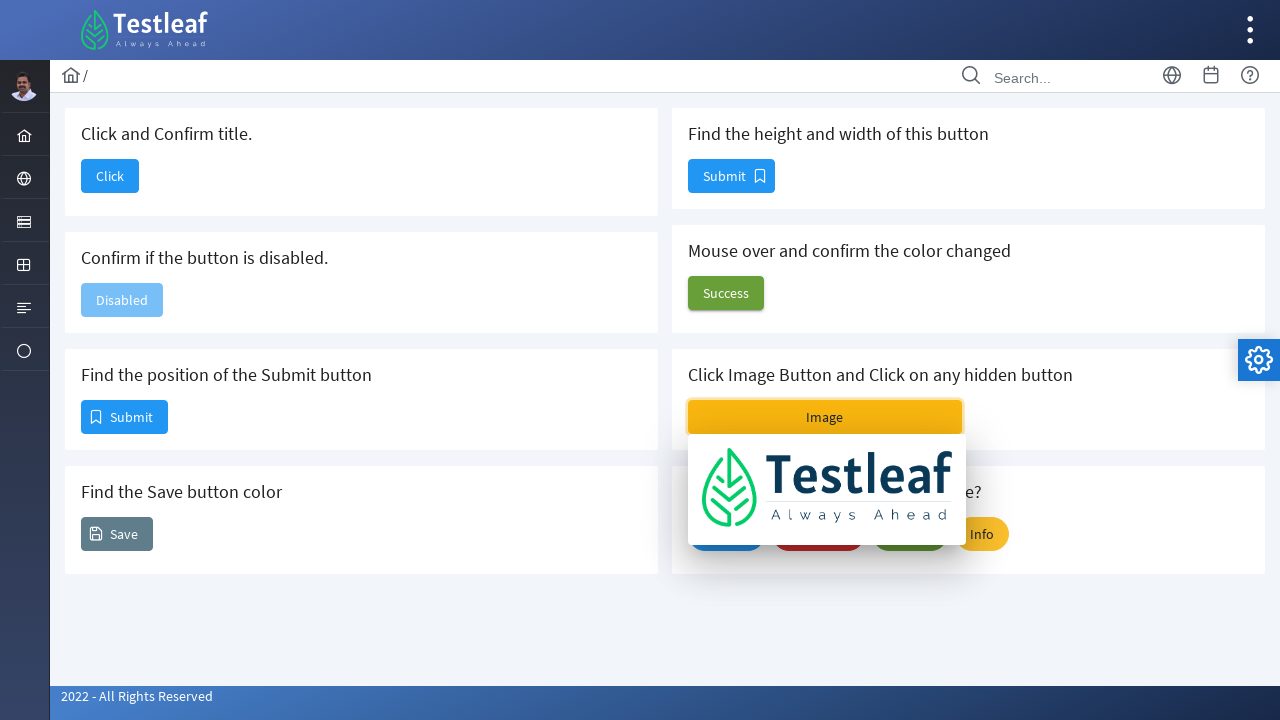